Tests that fields with only spaces are not accepted in the fan registration form

Starting URL: https://davi-vert.vercel.app/index.html

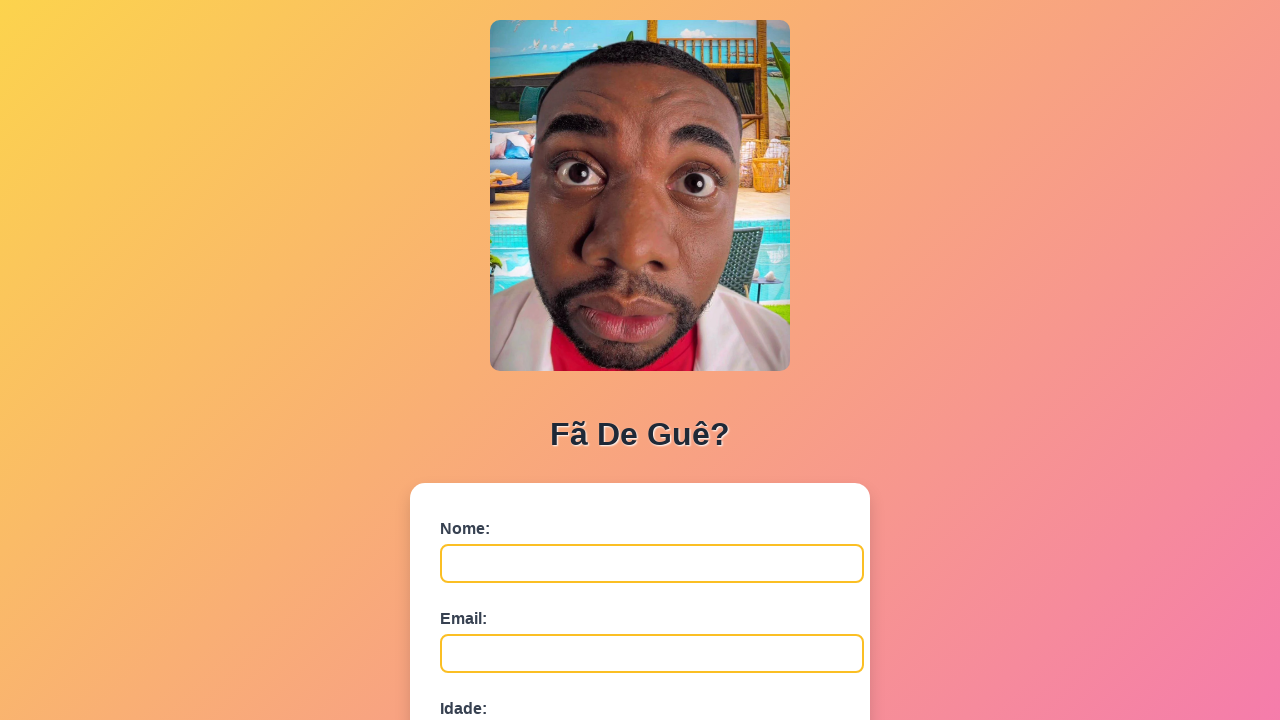

Navigated to fan registration form page
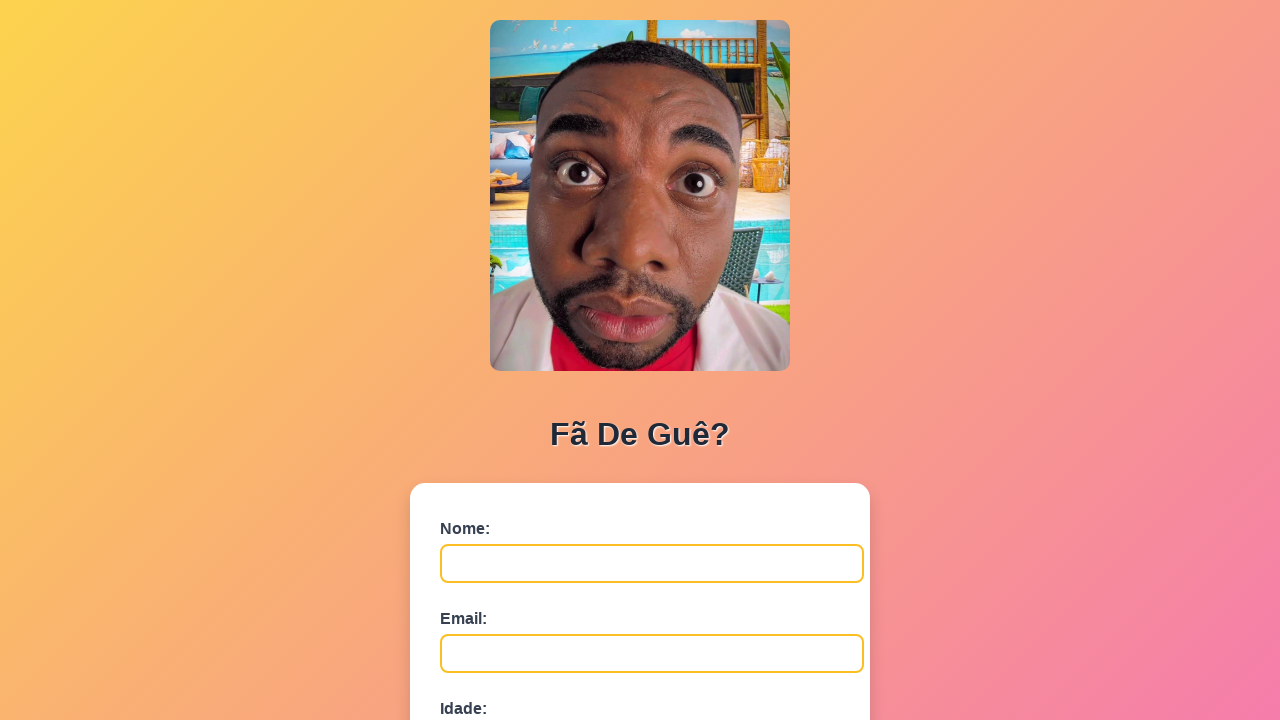

Filled nome field with spaces only on #nome
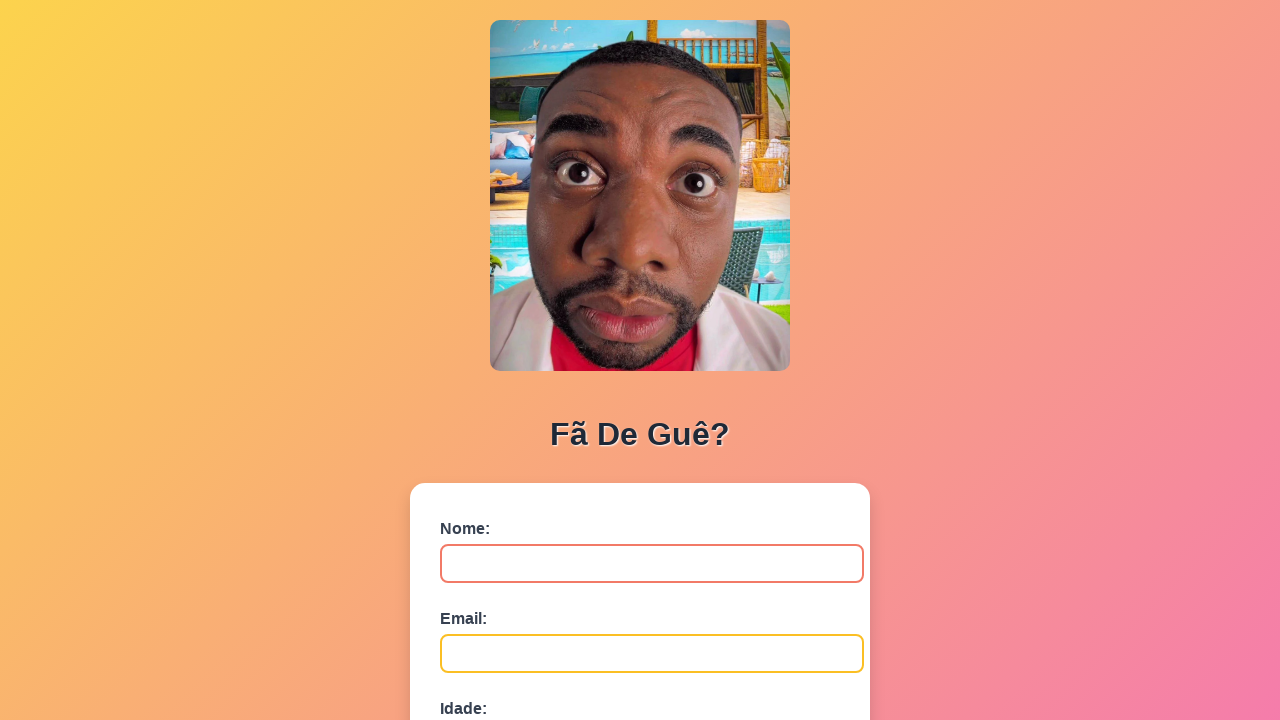

Filled email field with spaces only on #email
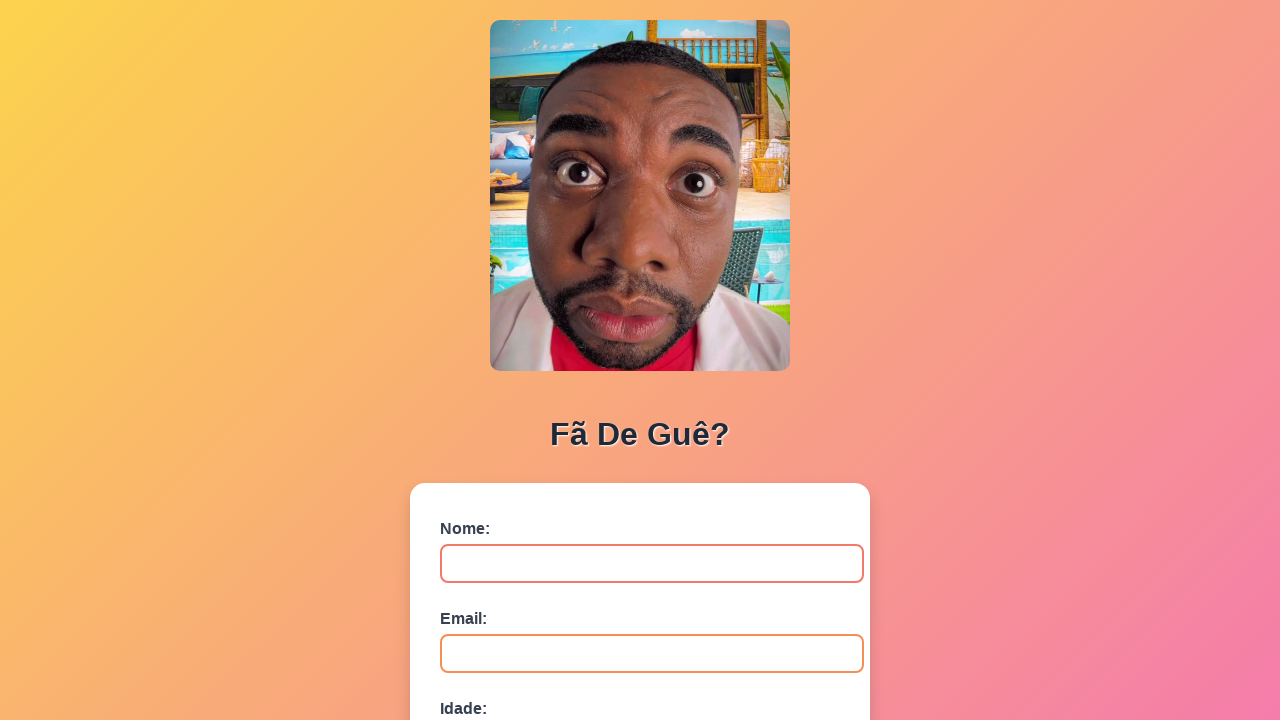

Filled idade field with spaces only on #idade
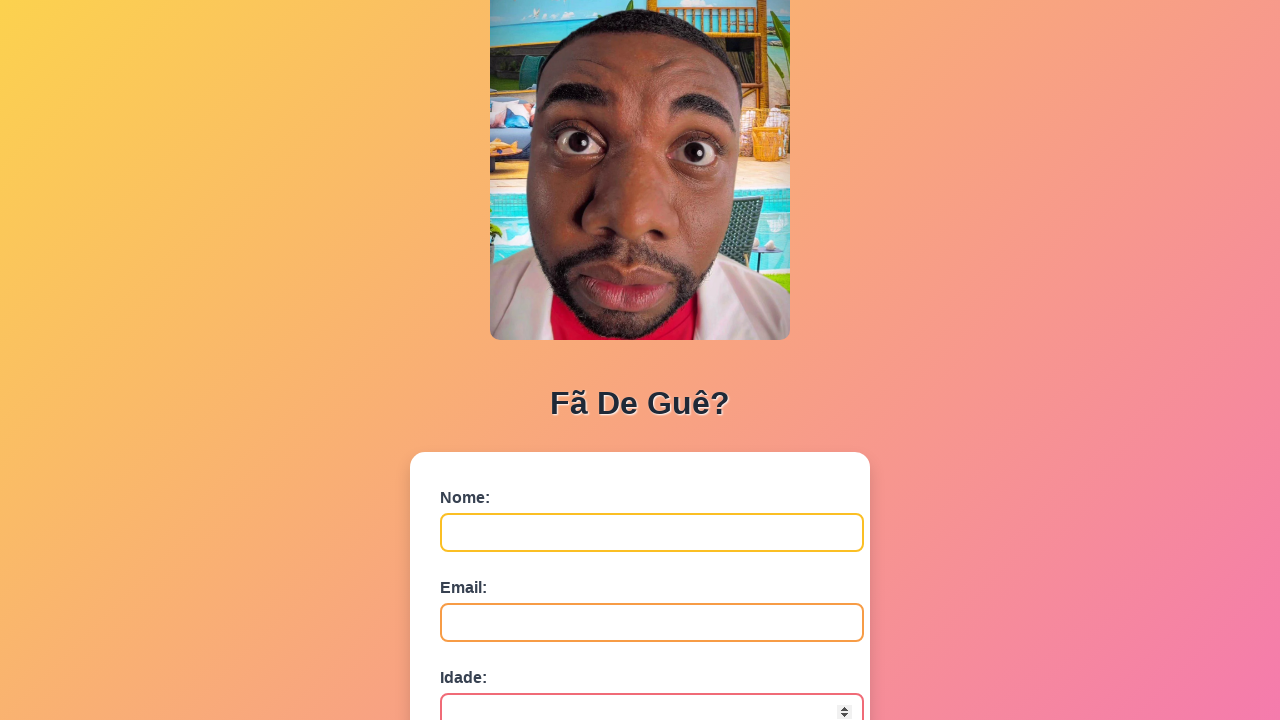

Clicked submit button at (490, 569) on button[type='submit']
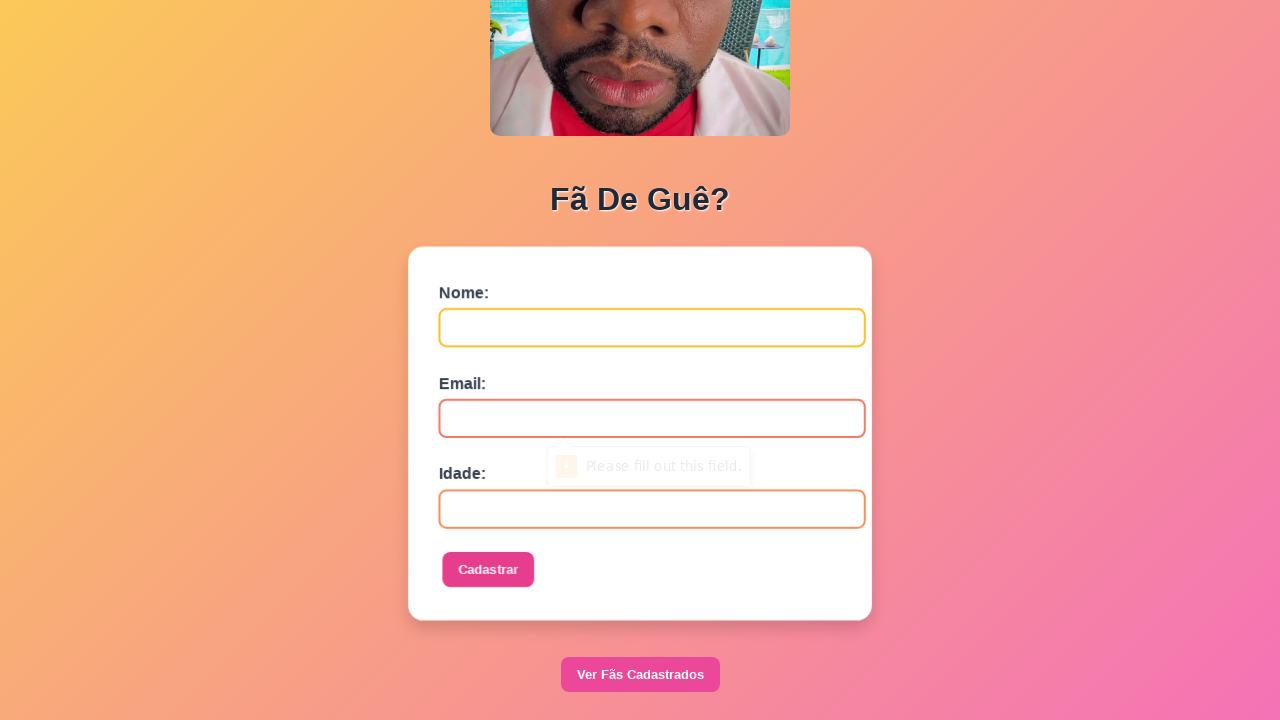

Set up dialog handler to accept alerts
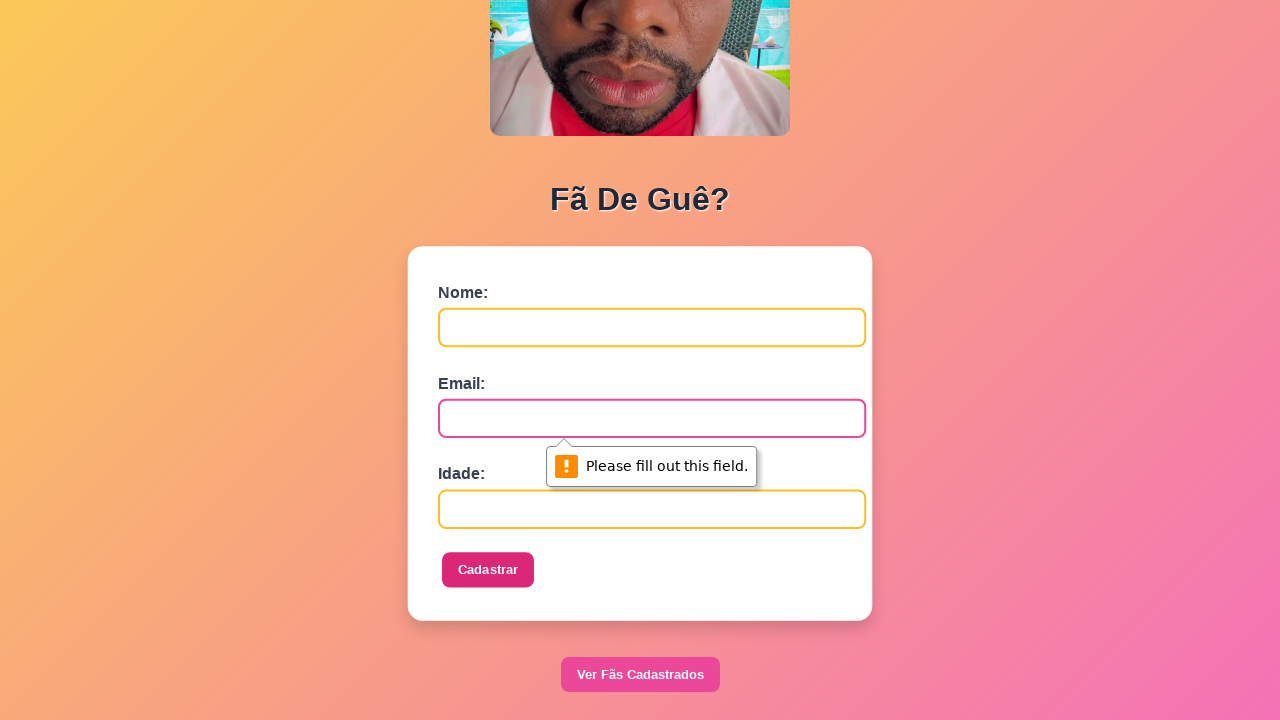

Waited 1 second for any dialogs or page updates
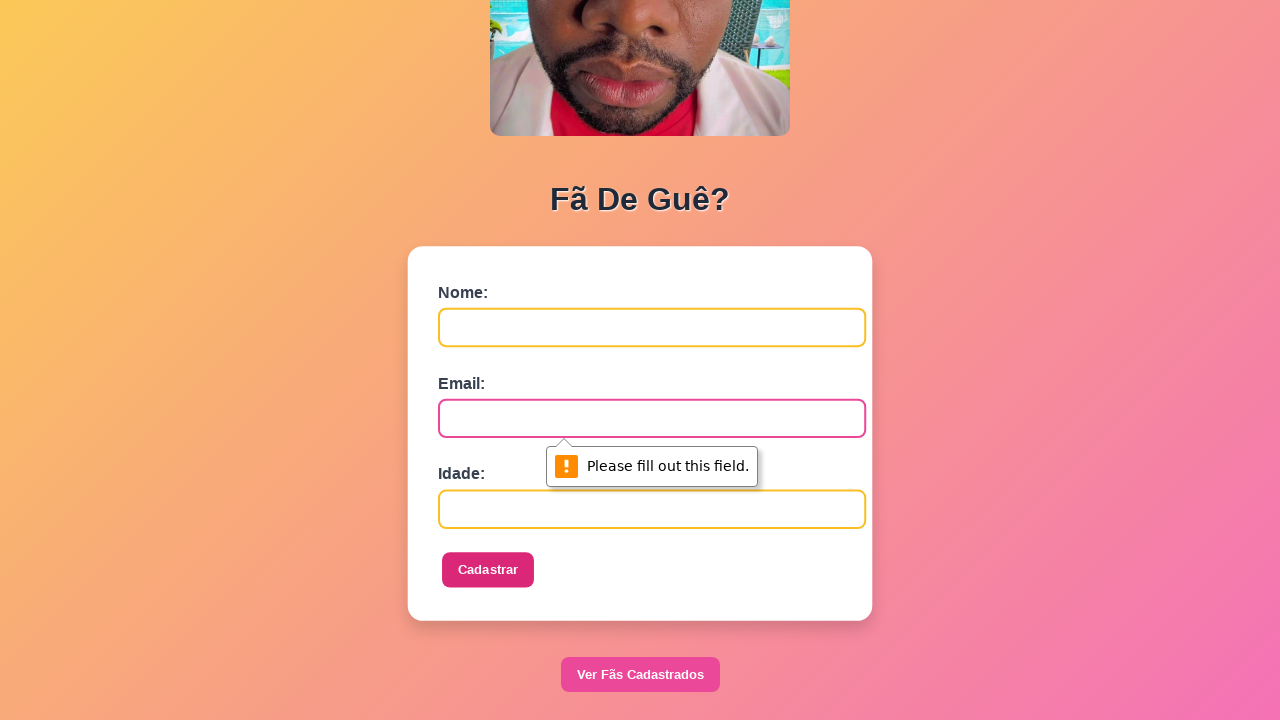

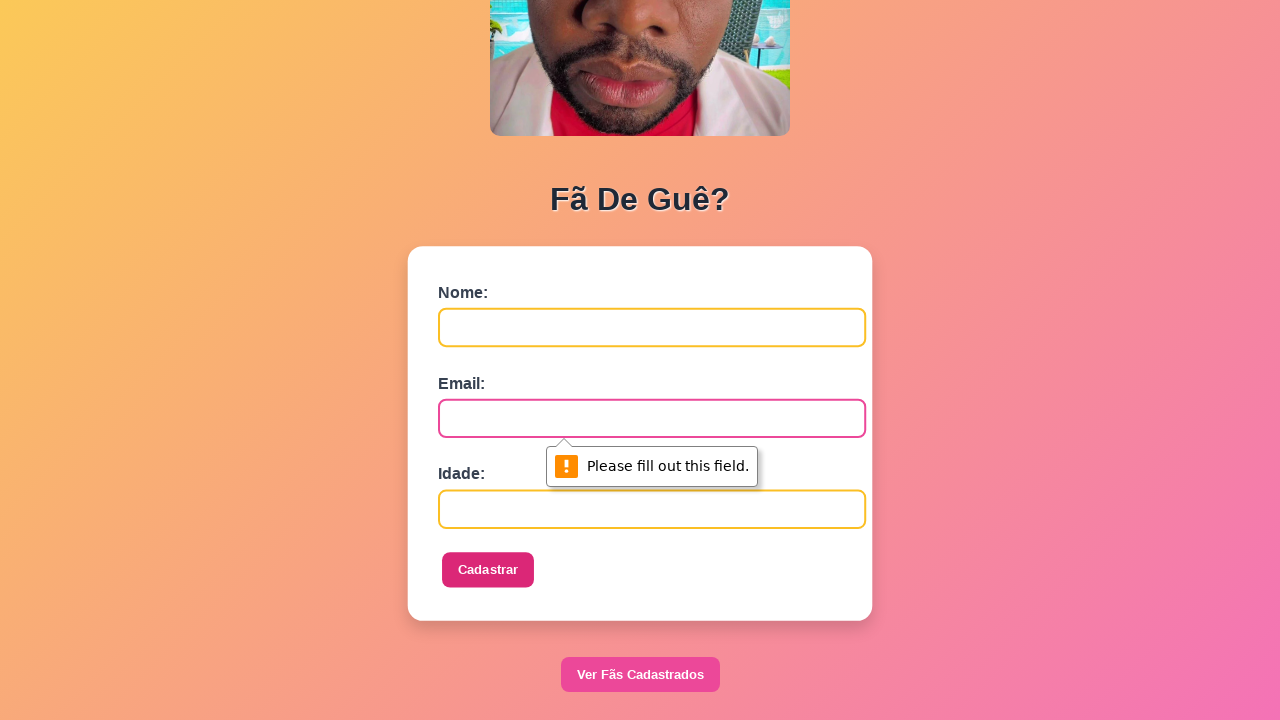